Tests an e-commerce cart functionality by adding multiple products to cart, proceeding to checkout, and applying a promo code

Starting URL: https://rahulshettyacademy.com/seleniumPractise/

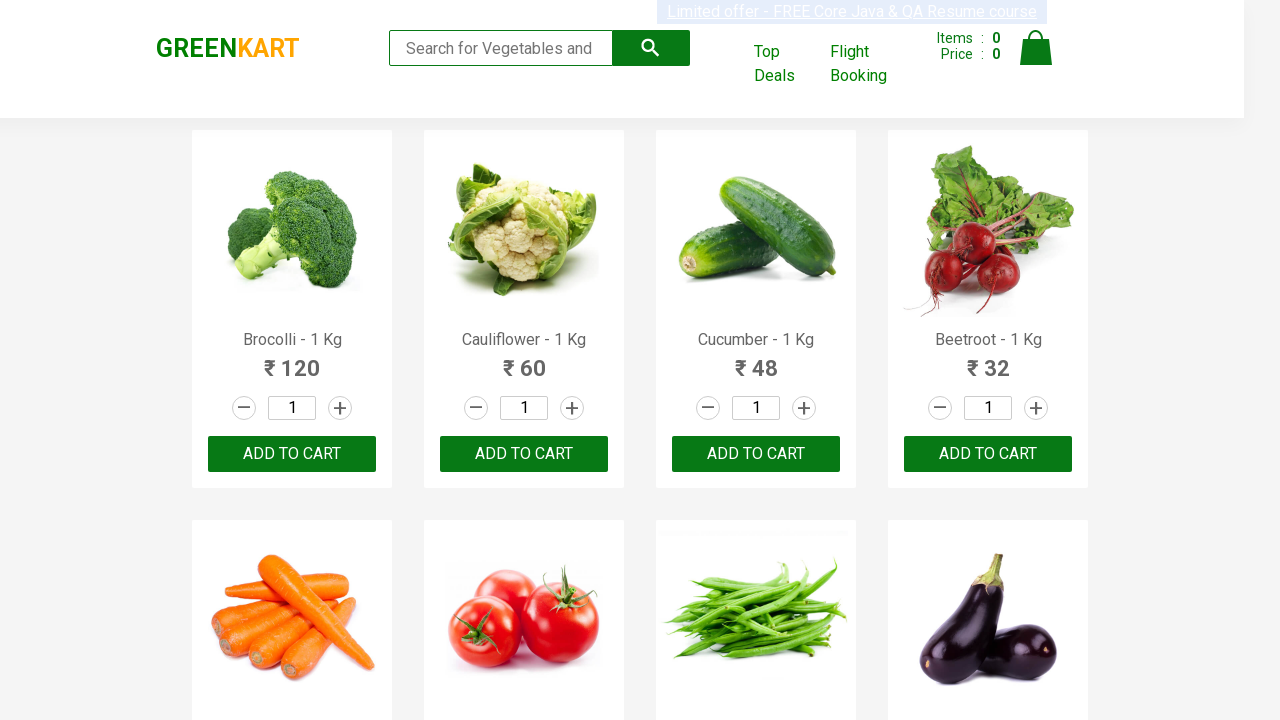

Retrieved all product elements from the page
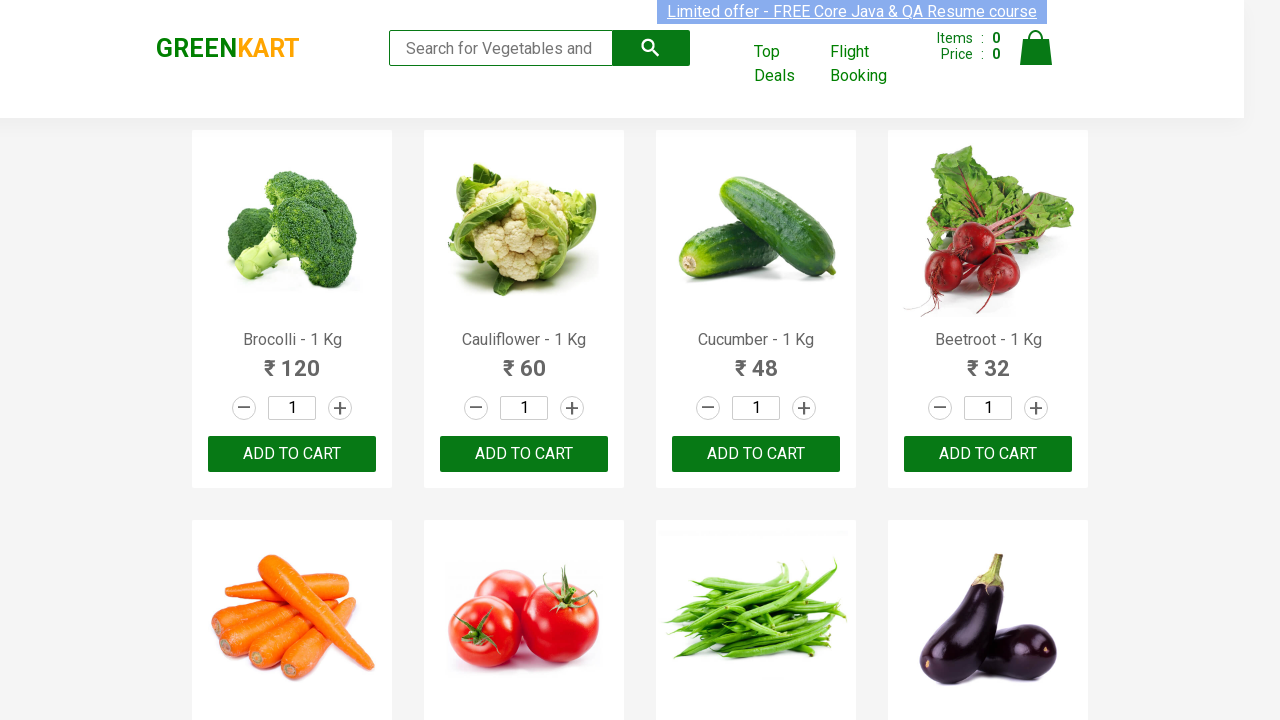

Retrieved product text: Brocolli - 1 Kg
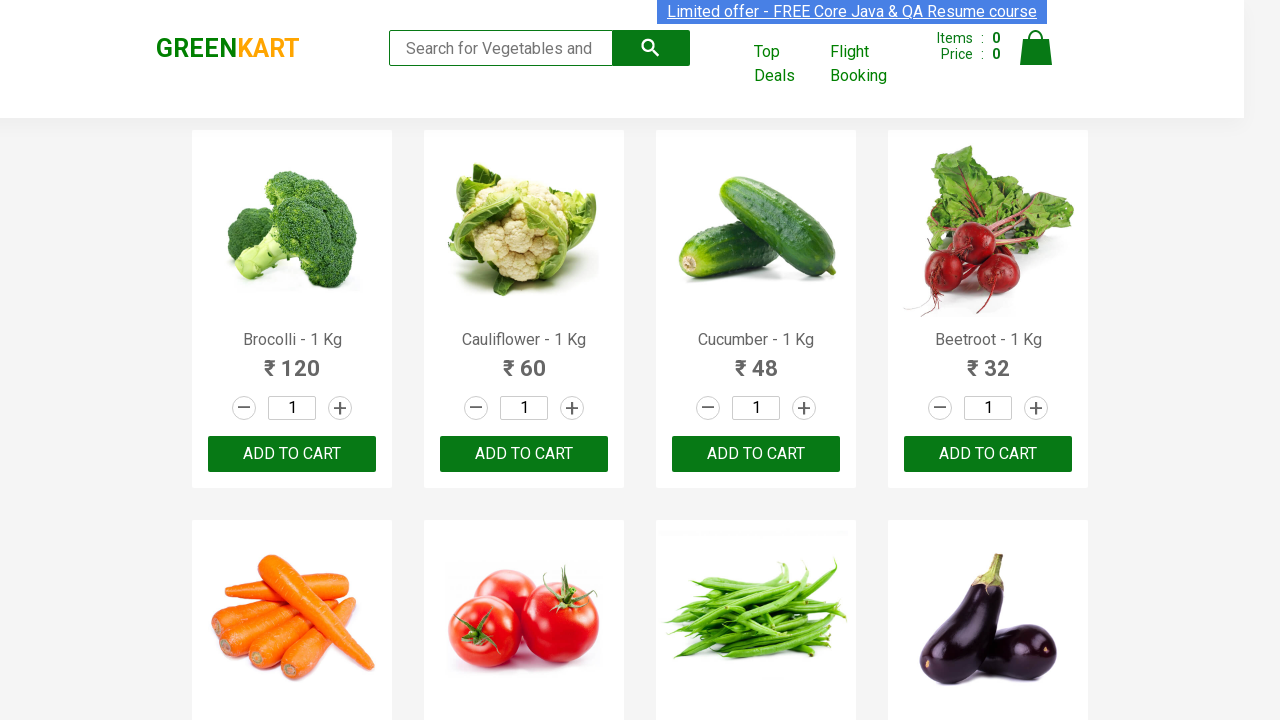

Clicked 'Add to Cart' button for Brocolli at (292, 454) on div[class='product-action'] button >> nth=0
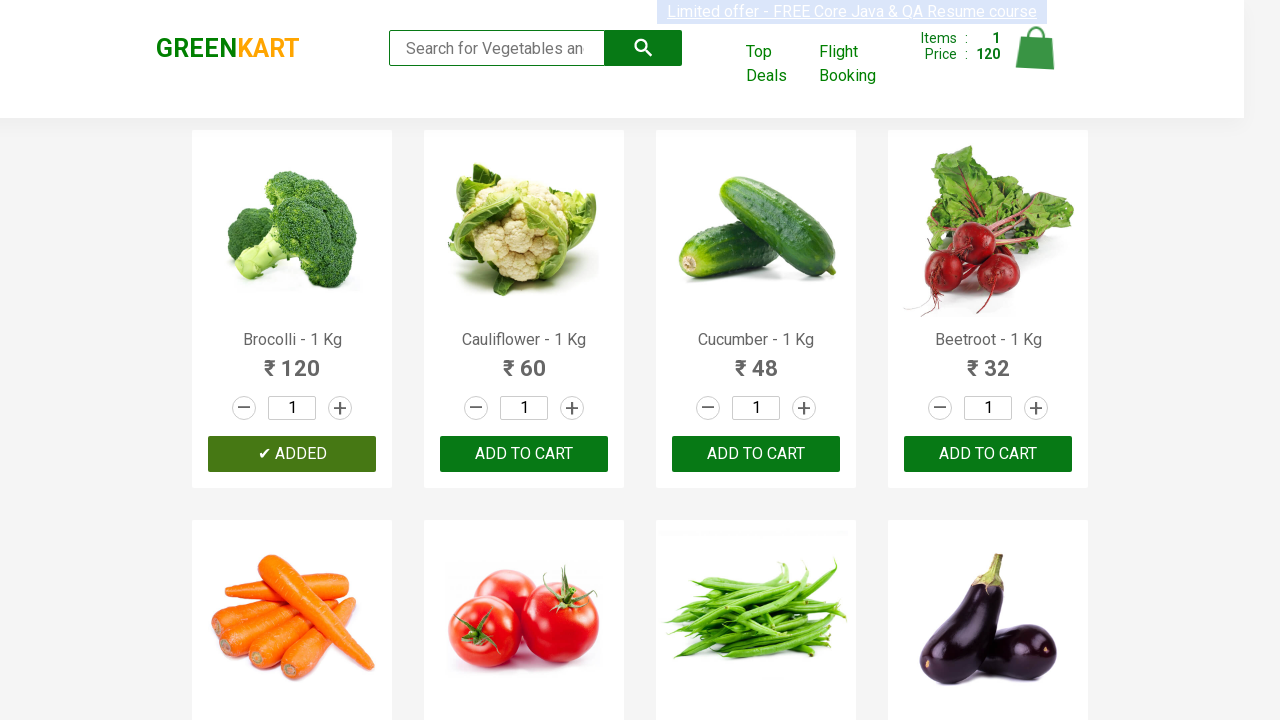

Retrieved product text: Cauliflower - 1 Kg
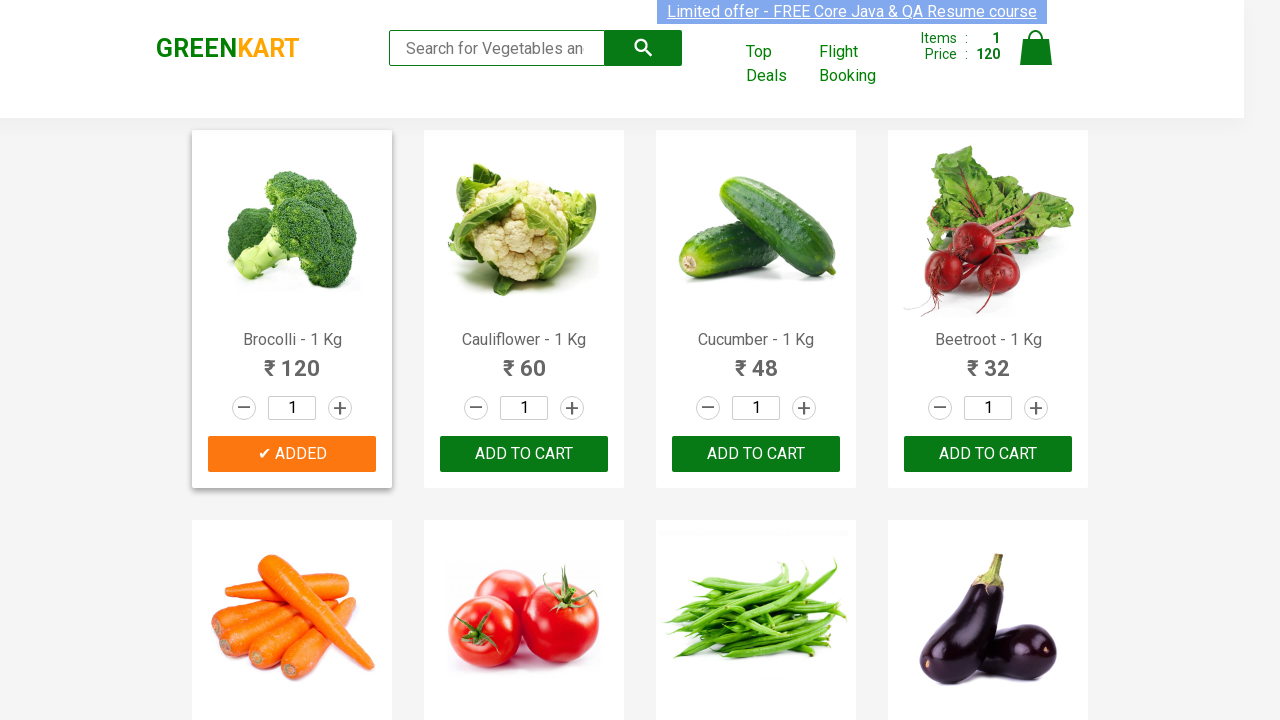

Clicked 'Add to Cart' button for Cauliflower at (524, 454) on div[class='product-action'] button >> nth=1
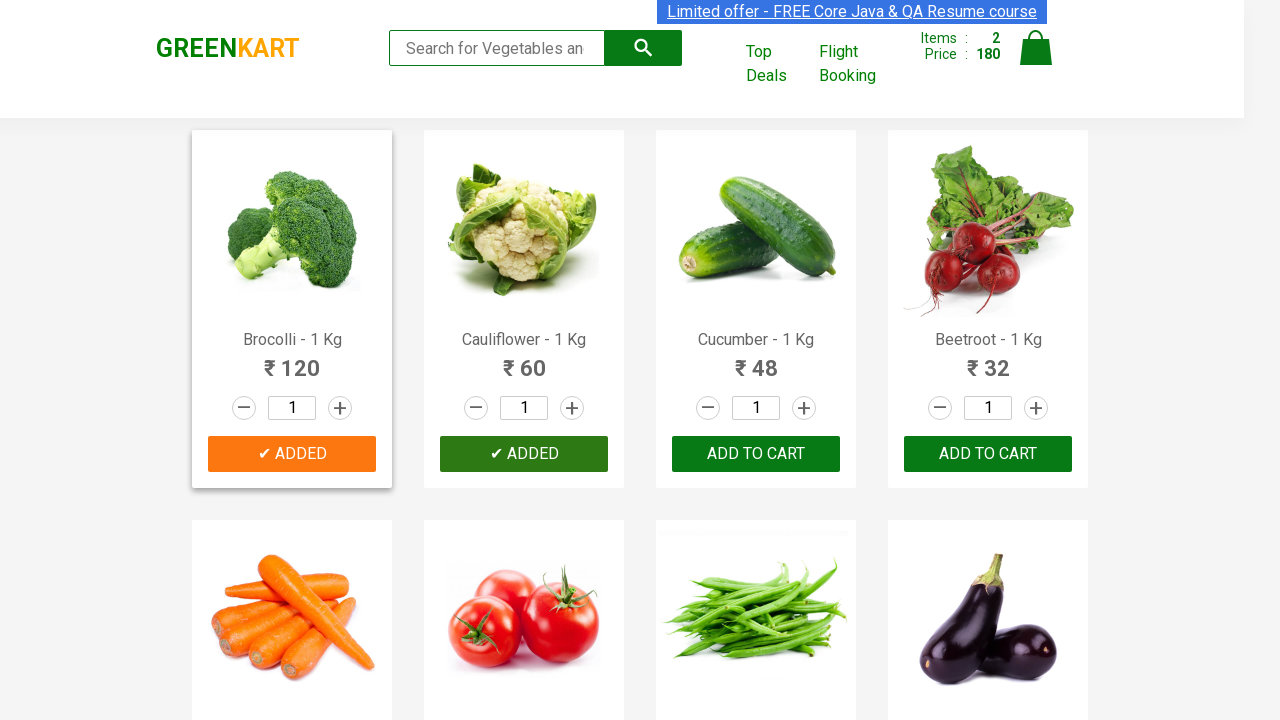

Retrieved product text: Cucumber - 1 Kg
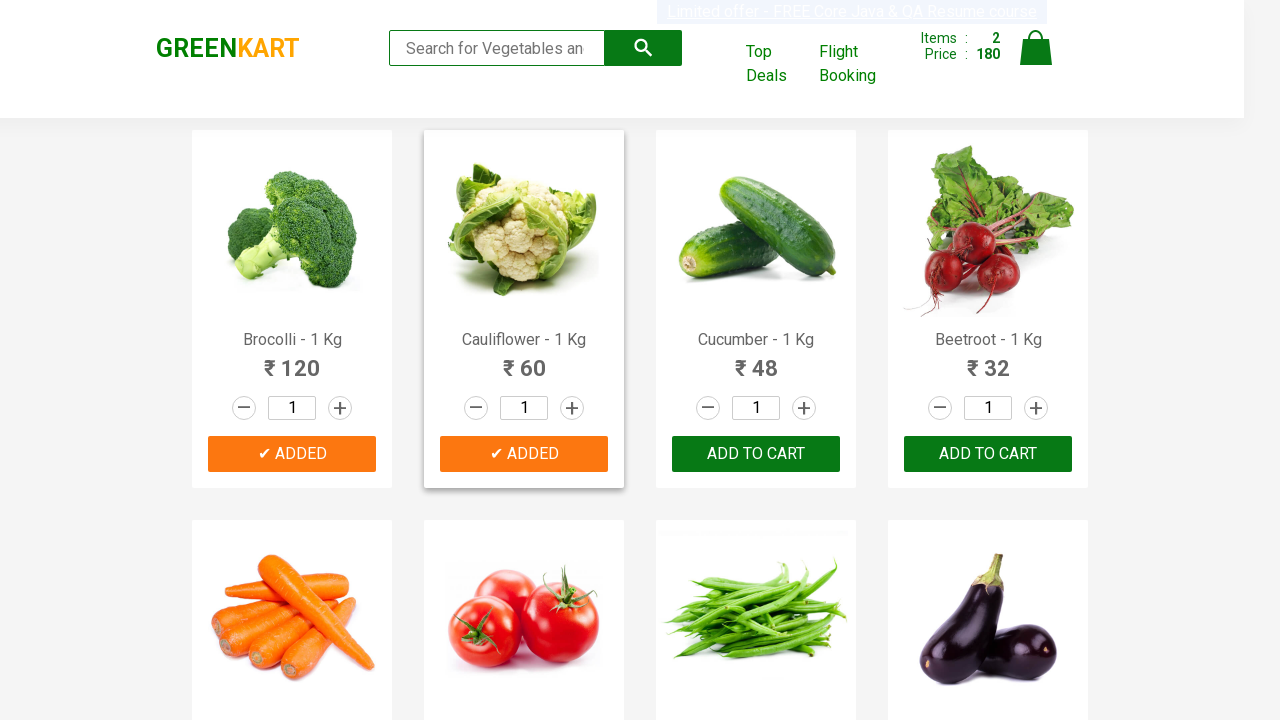

Clicked 'Add to Cart' button for Cucumber at (756, 454) on div[class='product-action'] button >> nth=2
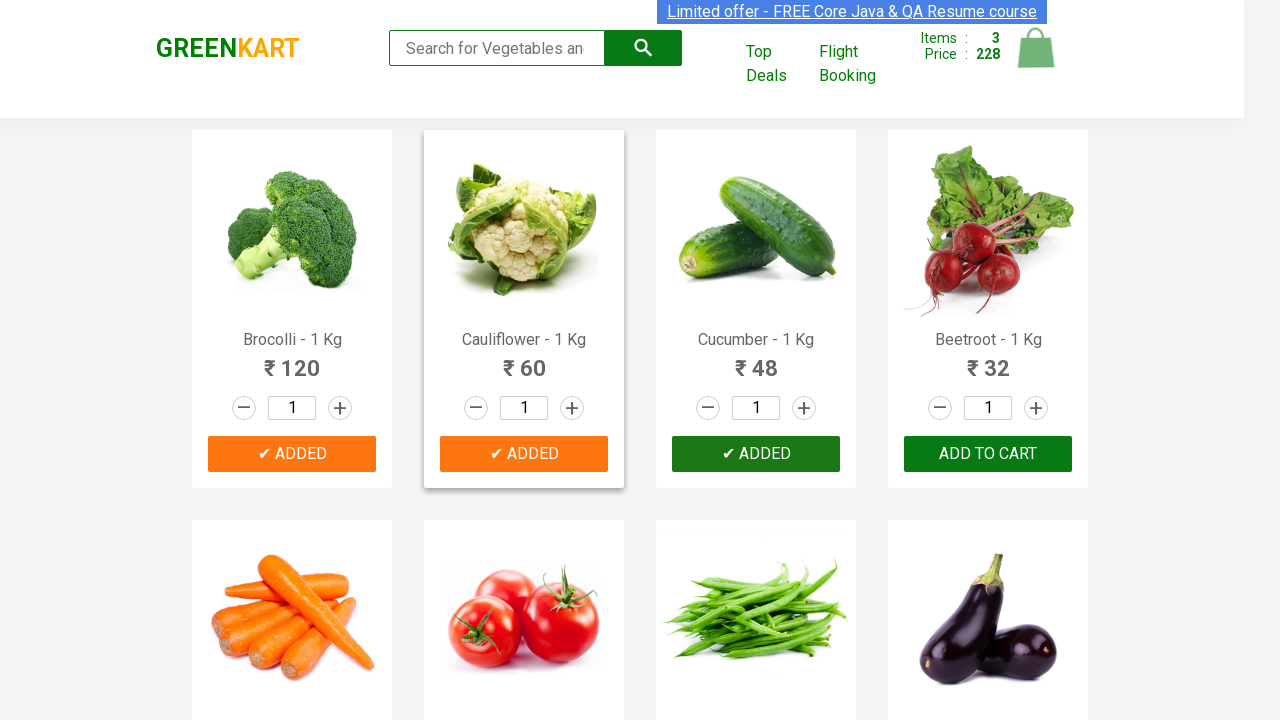

Retrieved product text: Beetroot - 1 Kg
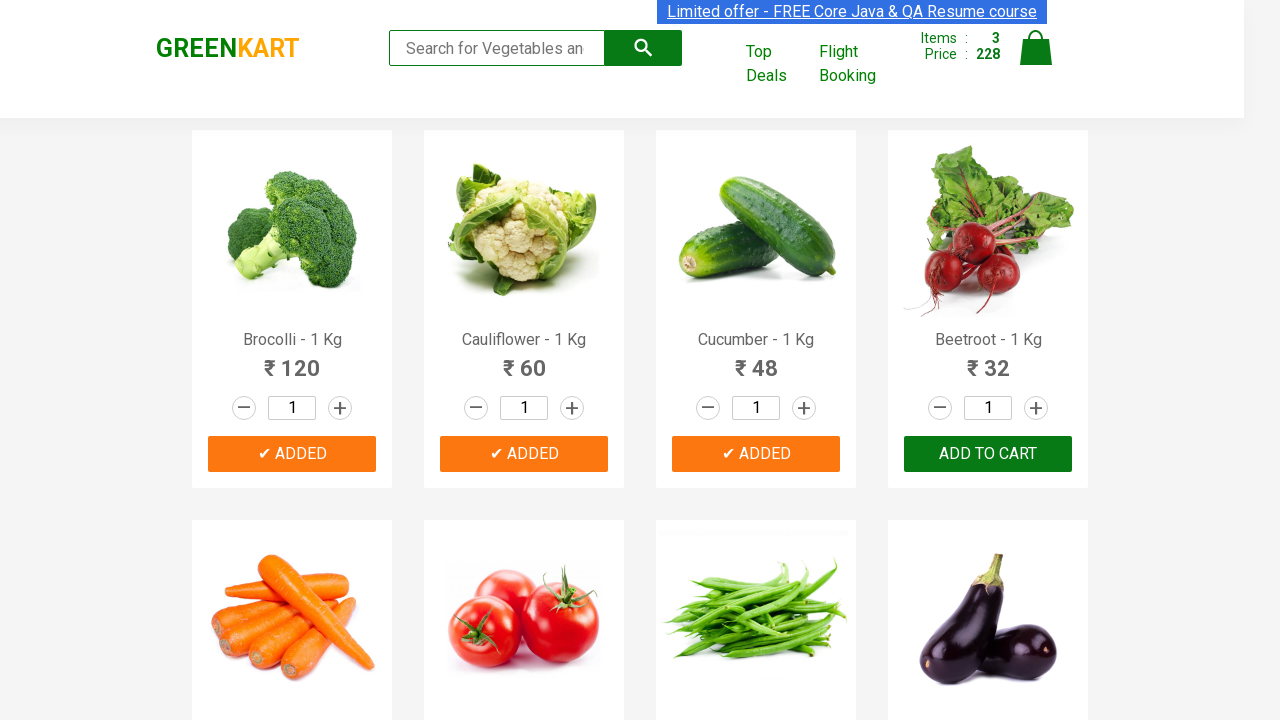

Retrieved product text: Carrot - 1 Kg
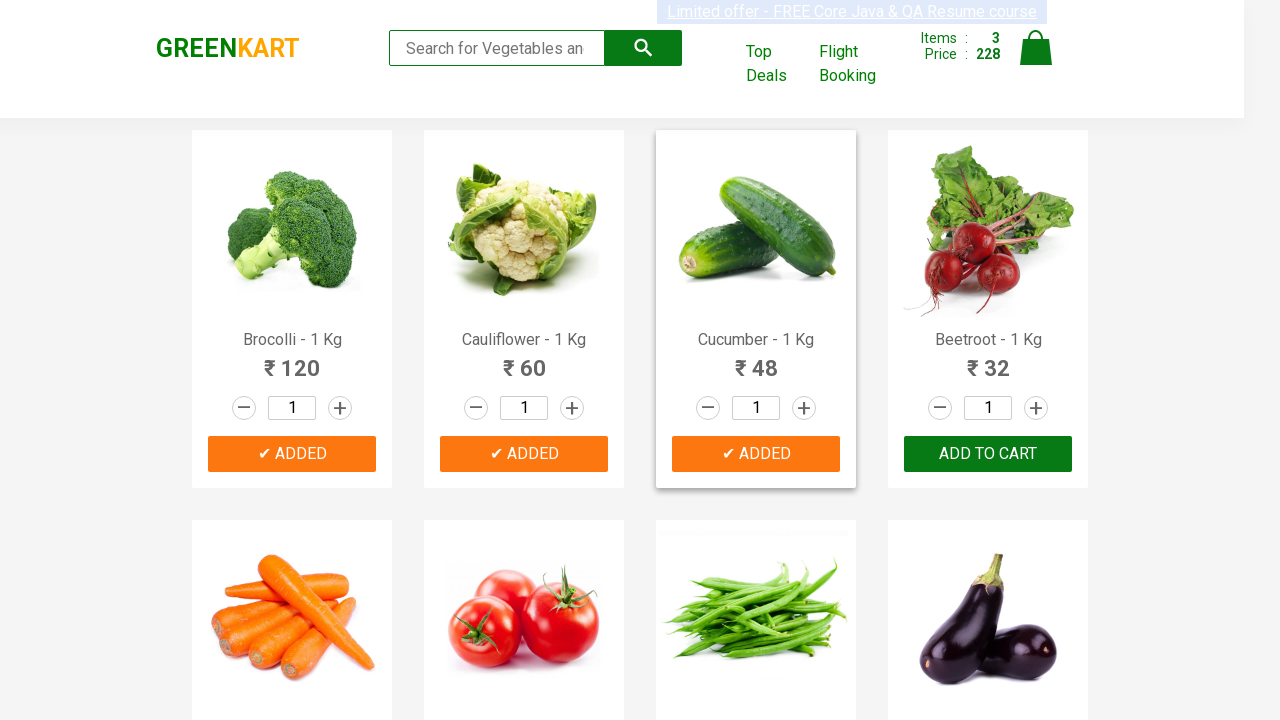

Retrieved product text: Tomato - 1 Kg
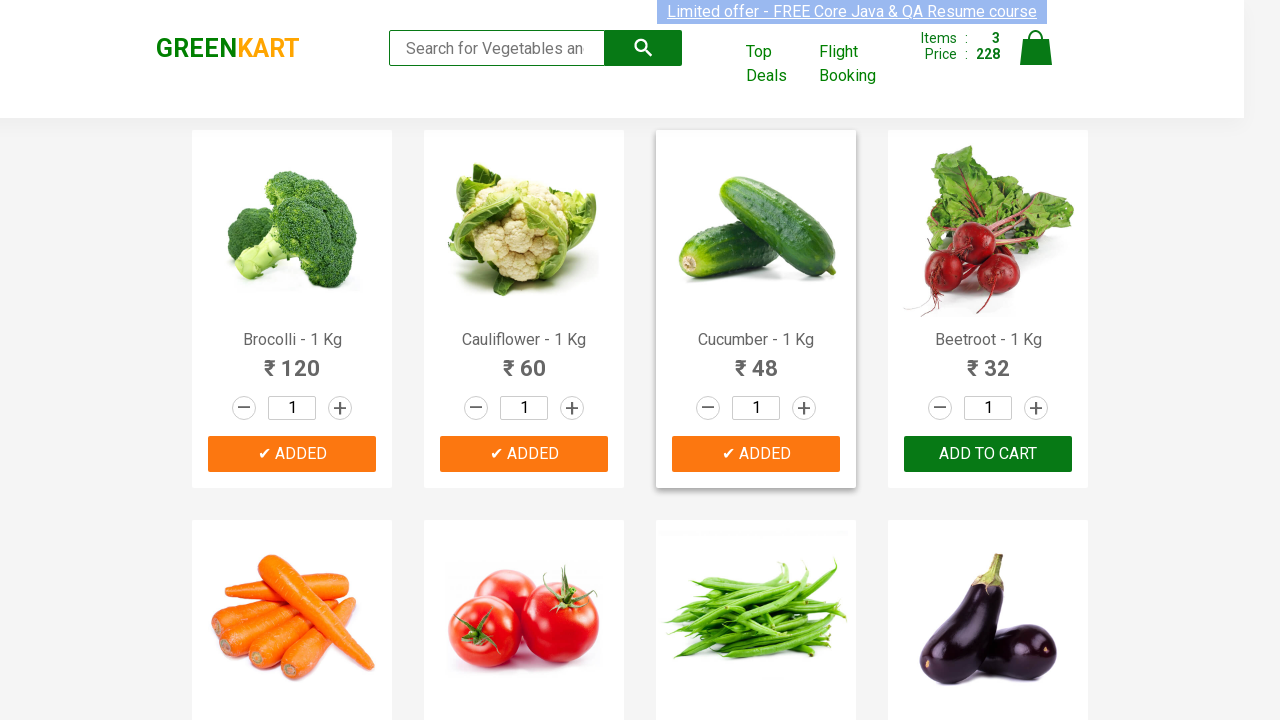

Clicked 'Add to Cart' button for Tomato at (524, 360) on div[class='product-action'] button >> nth=5
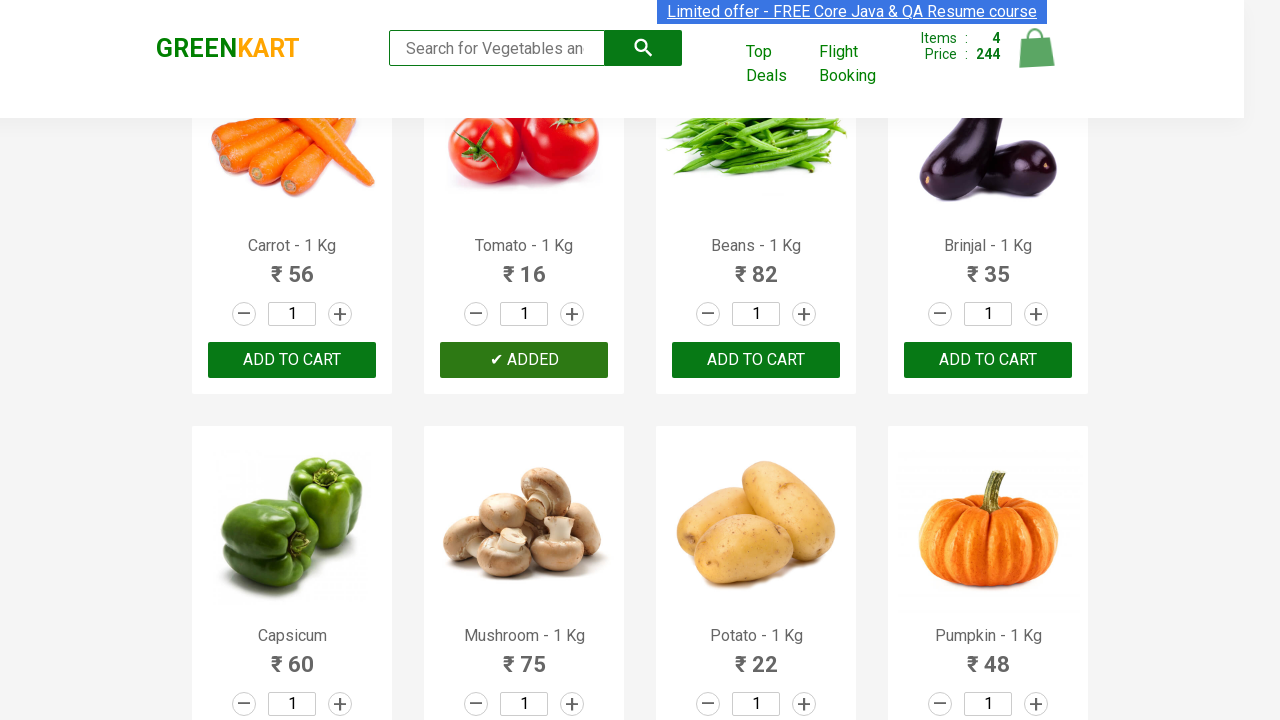

All 4 items added to cart, stopping product loop
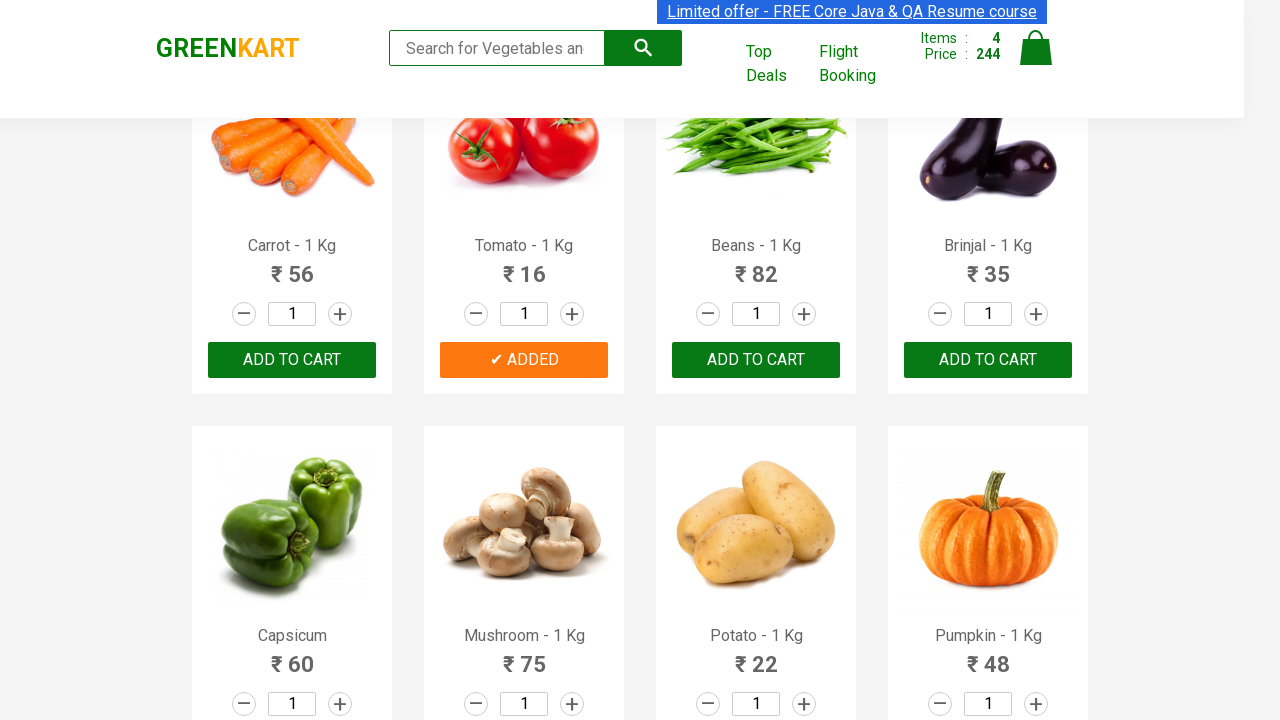

Clicked cart icon to view shopping cart at (1036, 48) on img[alt='Cart']
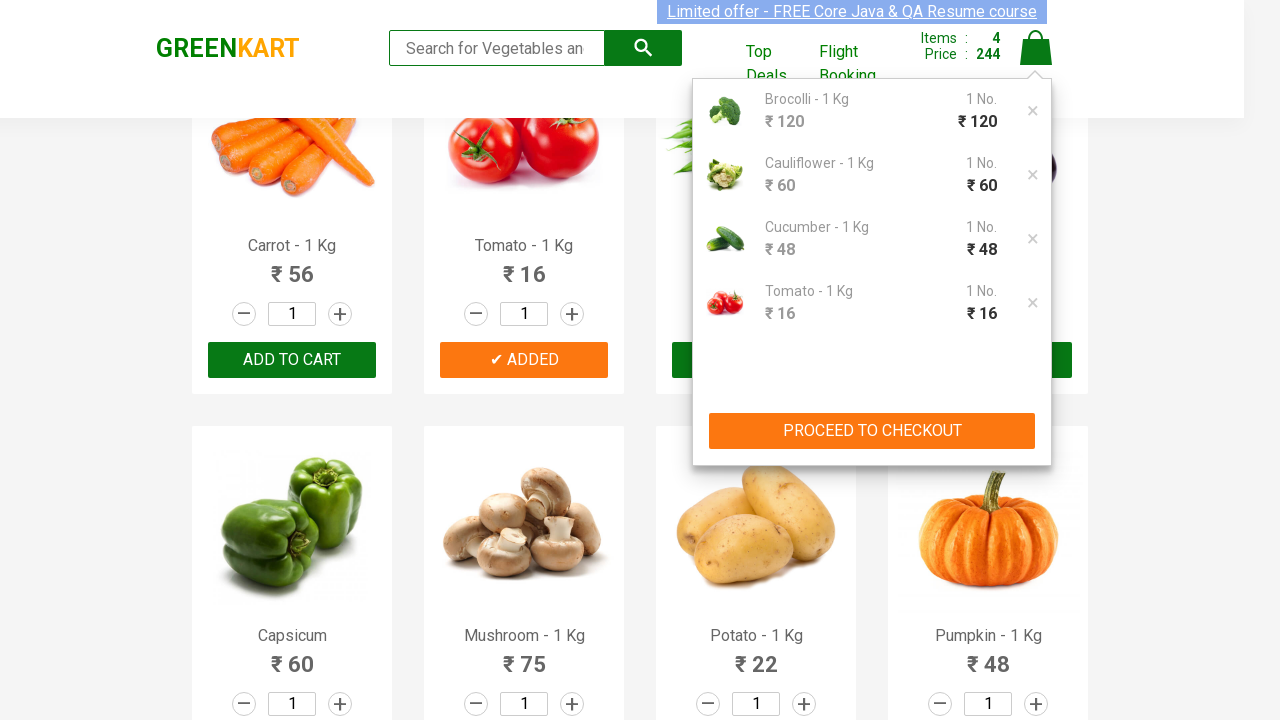

Clicked 'PROCEED TO CHECKOUT' button at (872, 431) on xpath=//button[text()='PROCEED TO CHECKOUT']
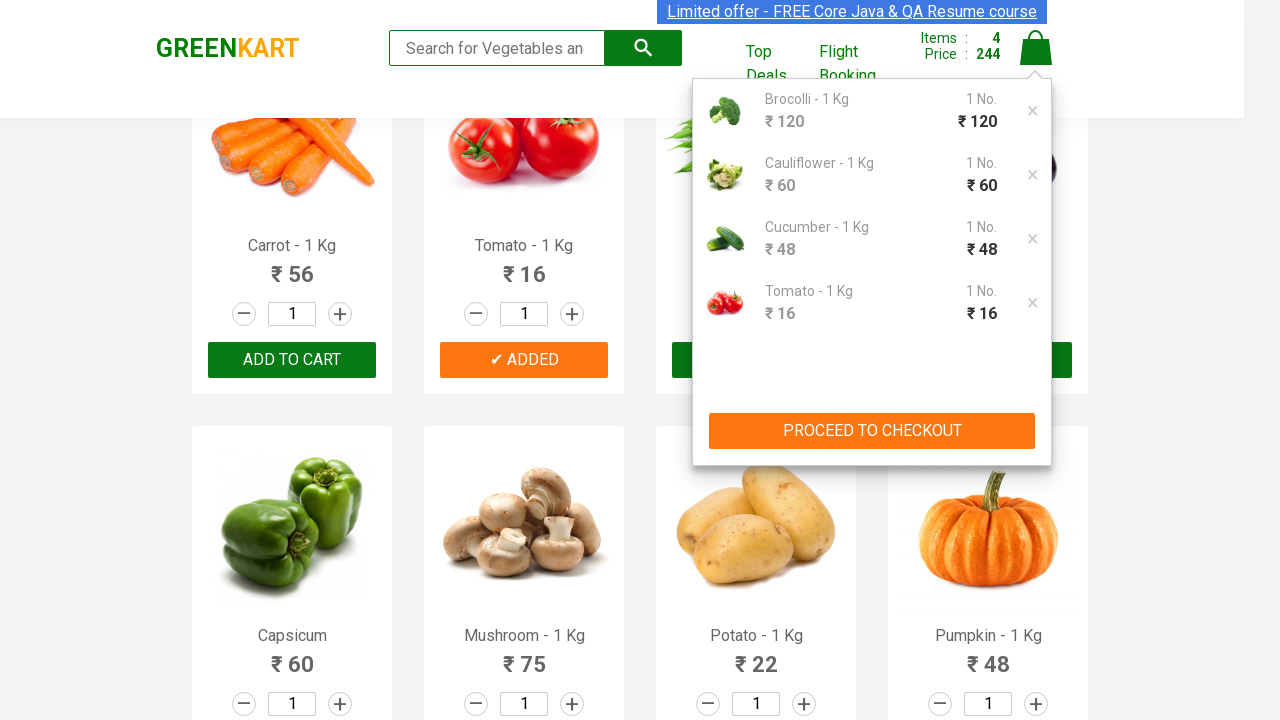

Promo code input field appeared
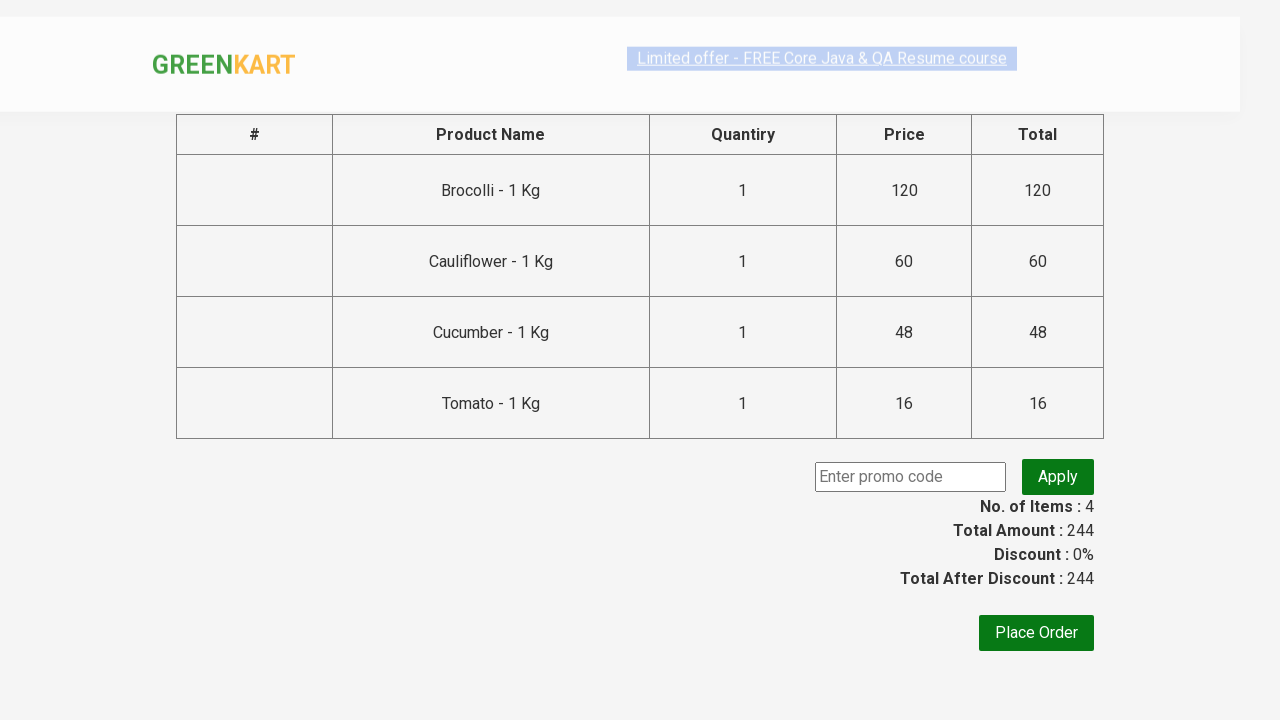

Filled promo code field with 'rahulshettyacademy' on input.promoCode
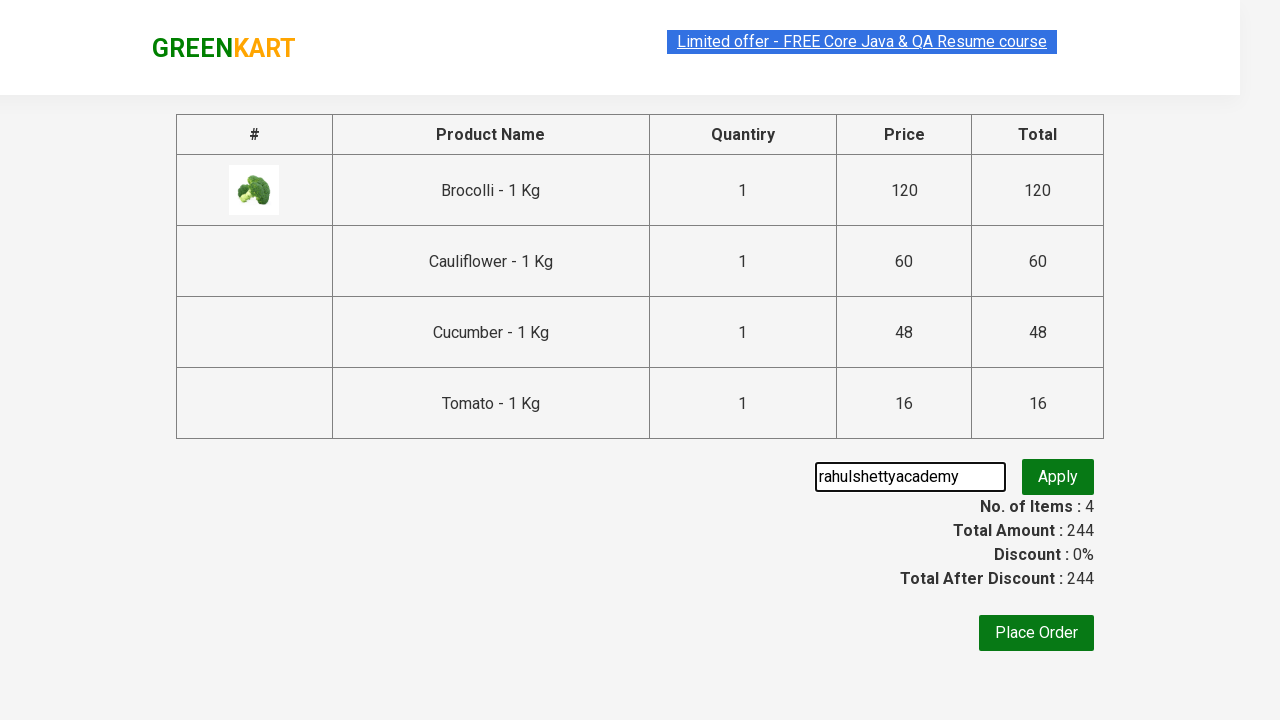

Clicked 'Apply Promo' button at (1058, 477) on button.promoBtn
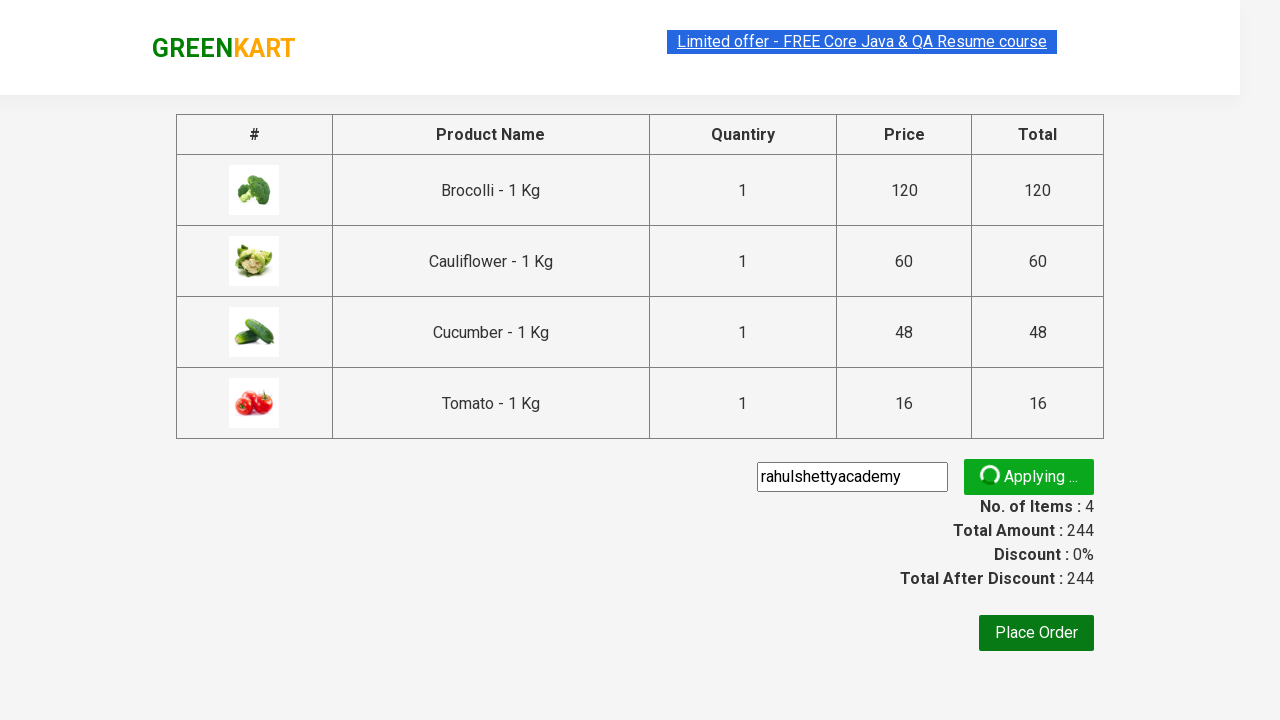

Promo code application confirmed with success message
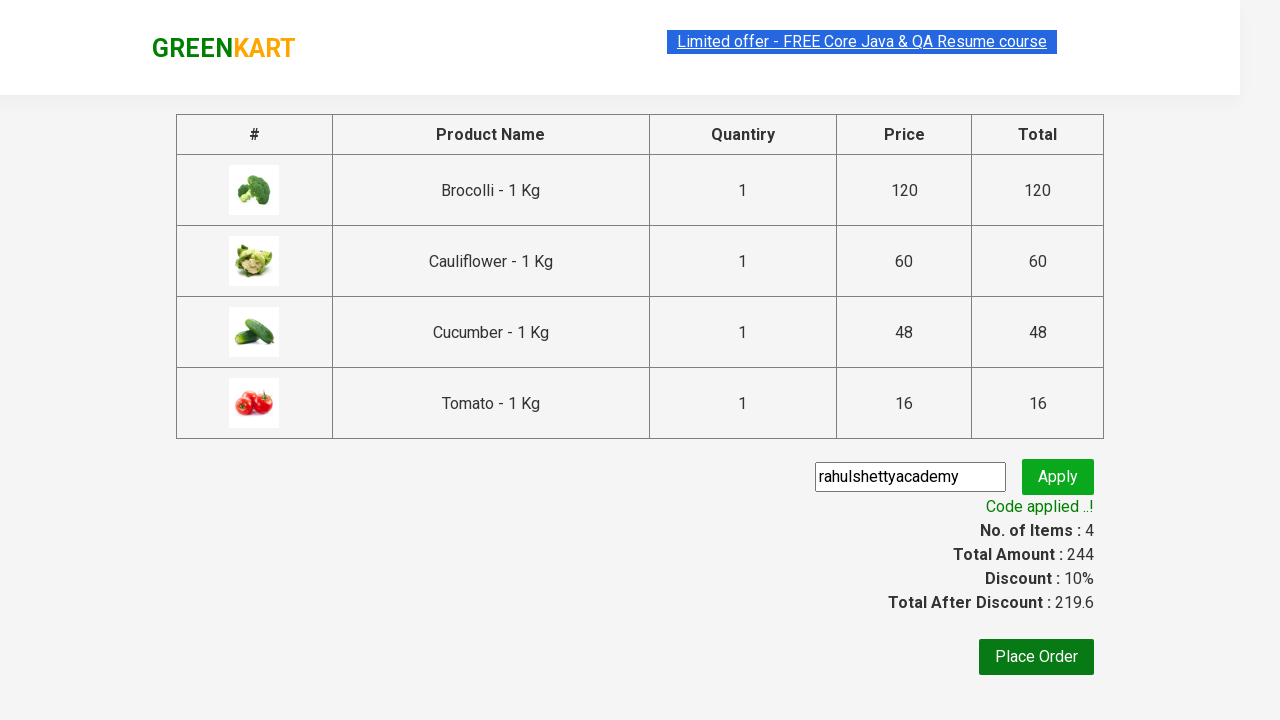

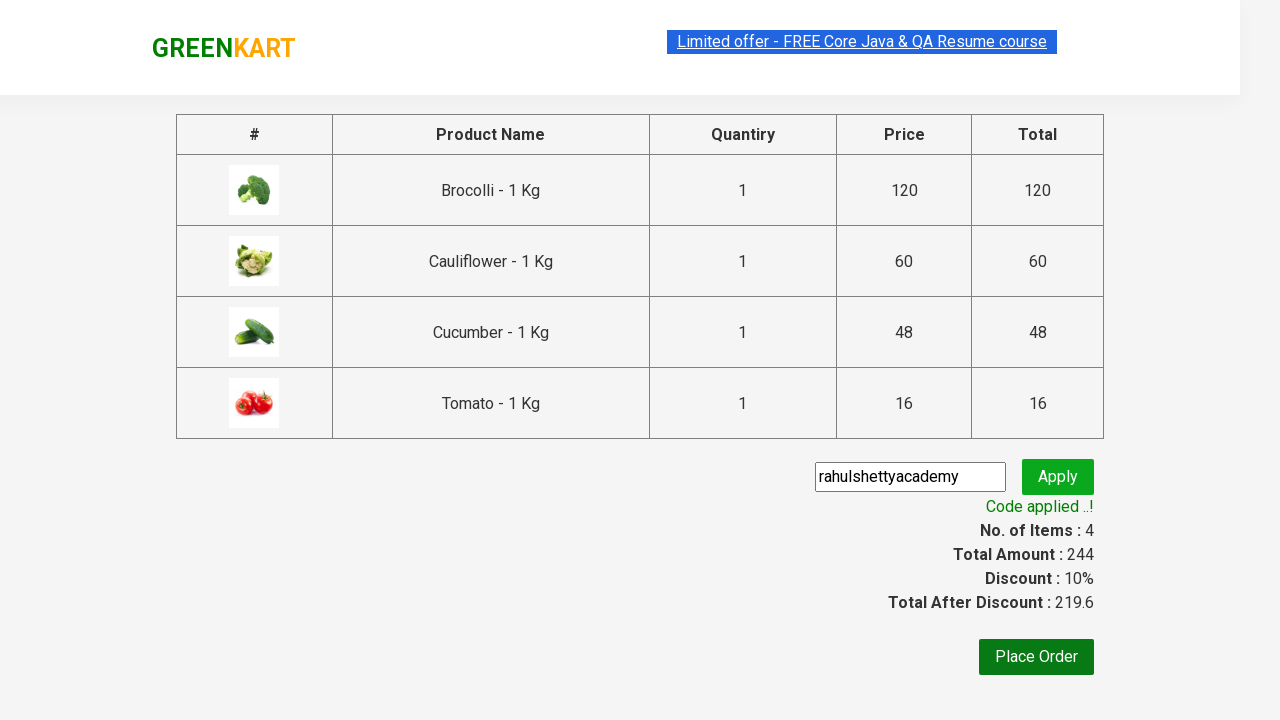